Navigates to the Pickyourtrail travel website homepage and retrieves the page title

Starting URL: https://pickyourtrail.com

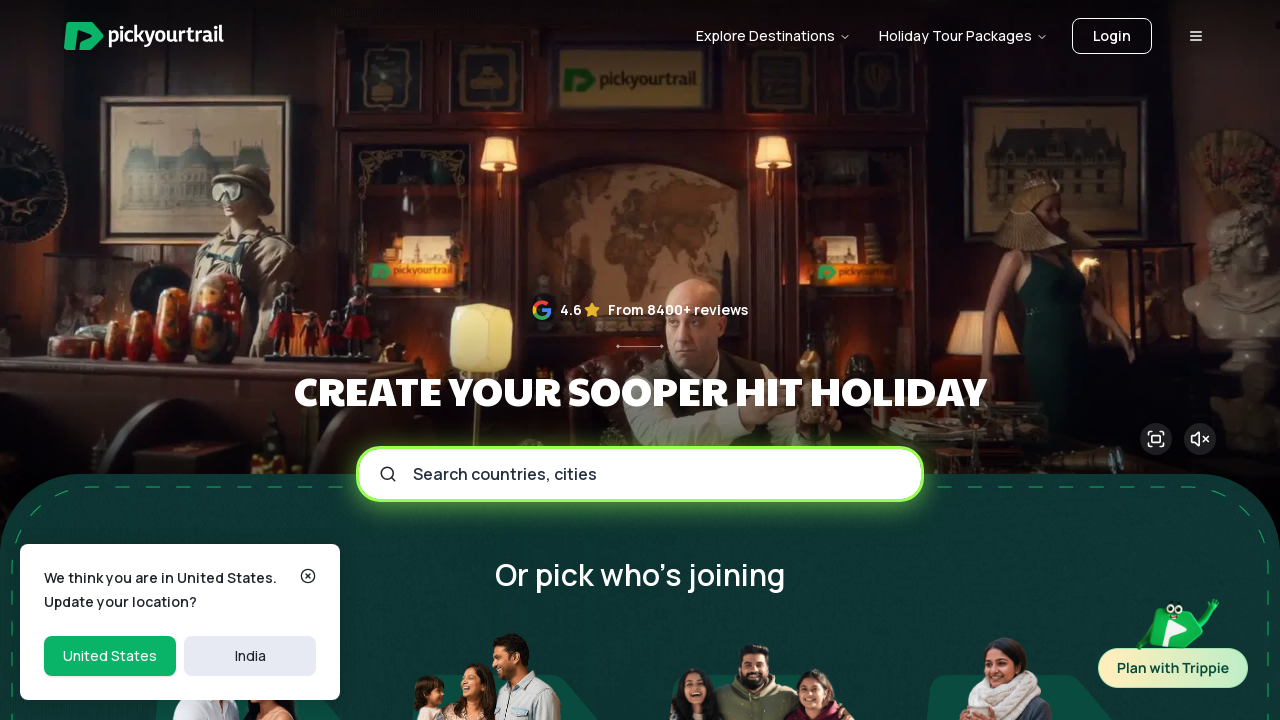

Navigated to Pickyourtrail homepage
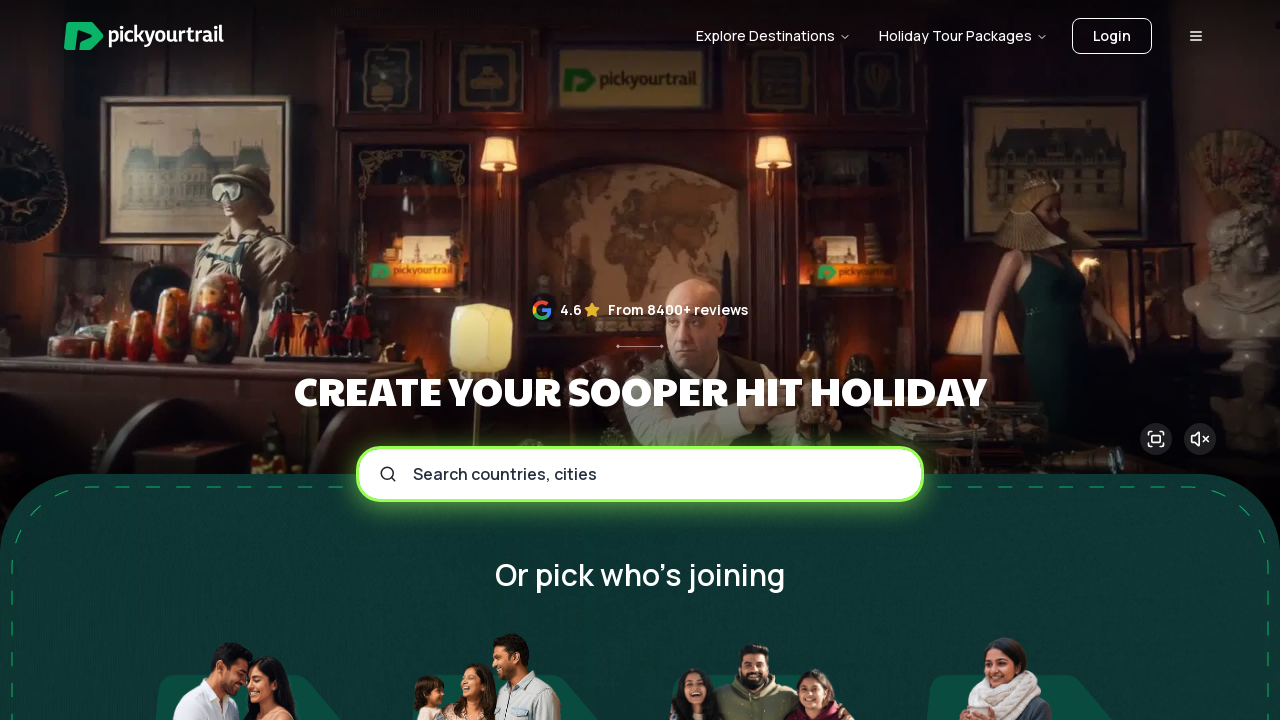

Page fully loaded (domcontentloaded state)
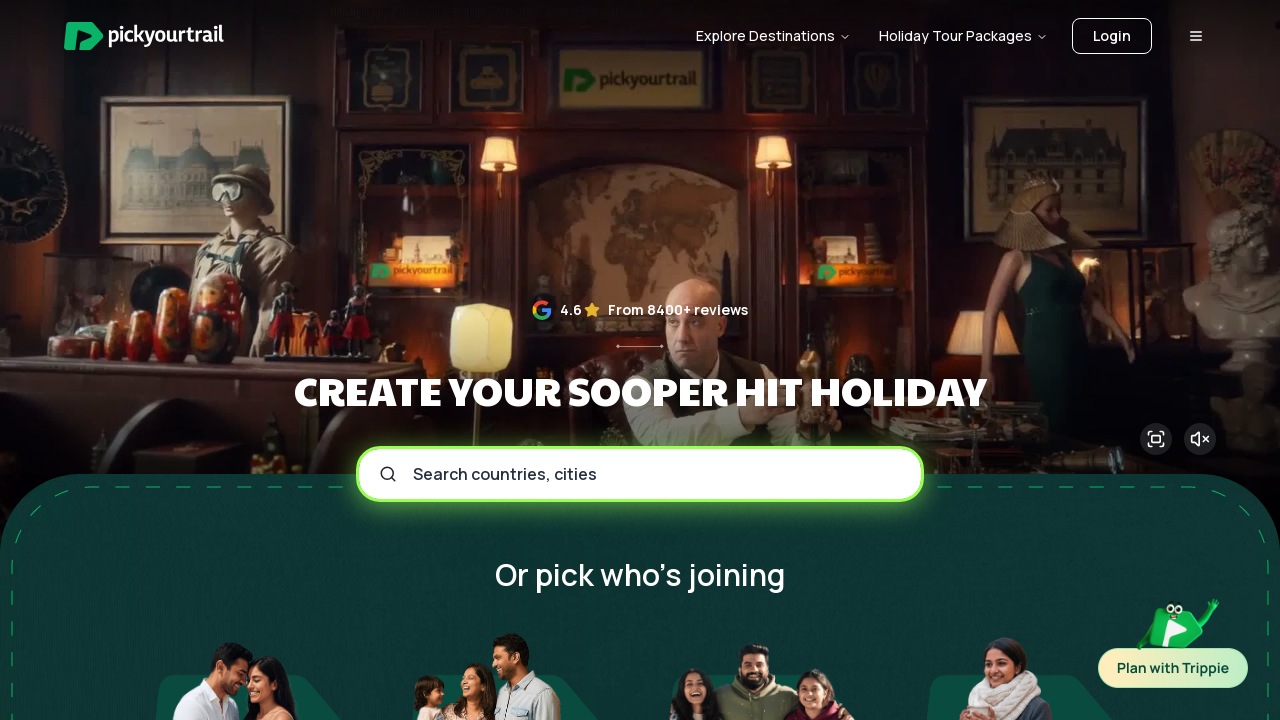

Retrieved page title: 'Custom International Holiday Packages – Plan Your Trip with Pickyourtrail'
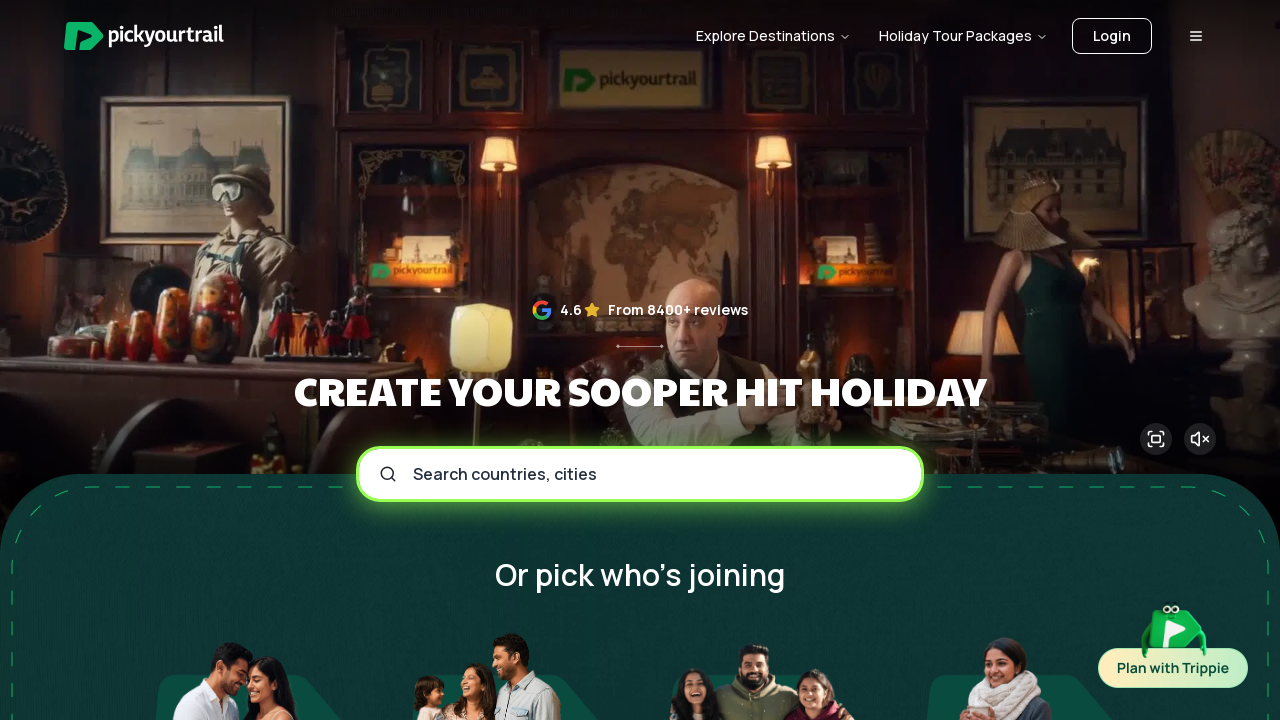

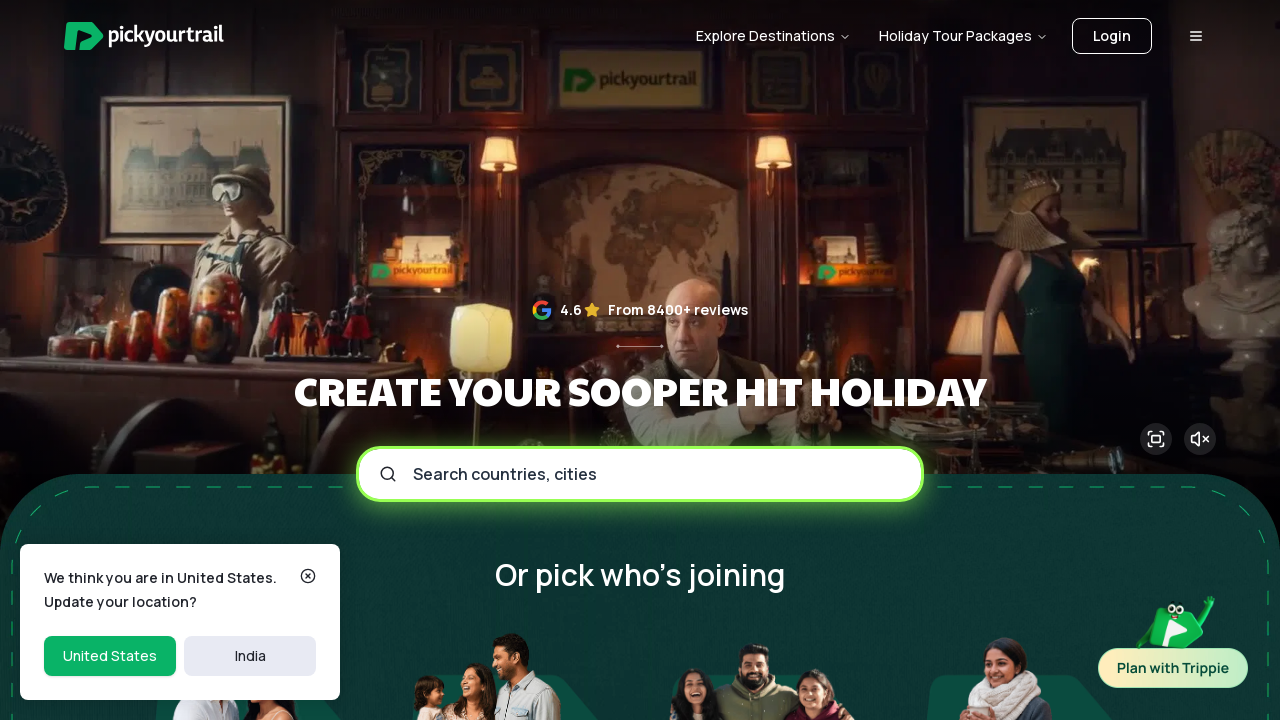